Tests drag and drop functionality on the jQuery UI droppable demo page by dragging an element and dropping it onto a target area within an iframe.

Starting URL: https://jqueryui.com/droppable/

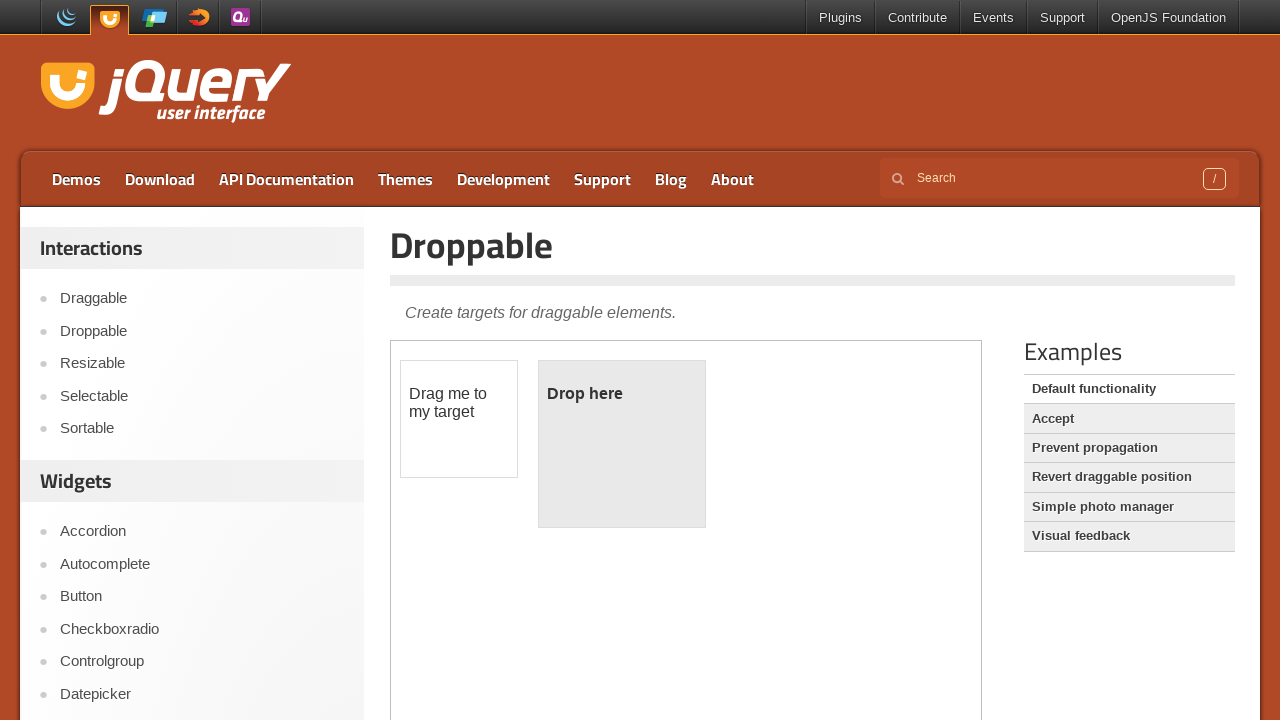

Located the demo iframe containing draggable elements
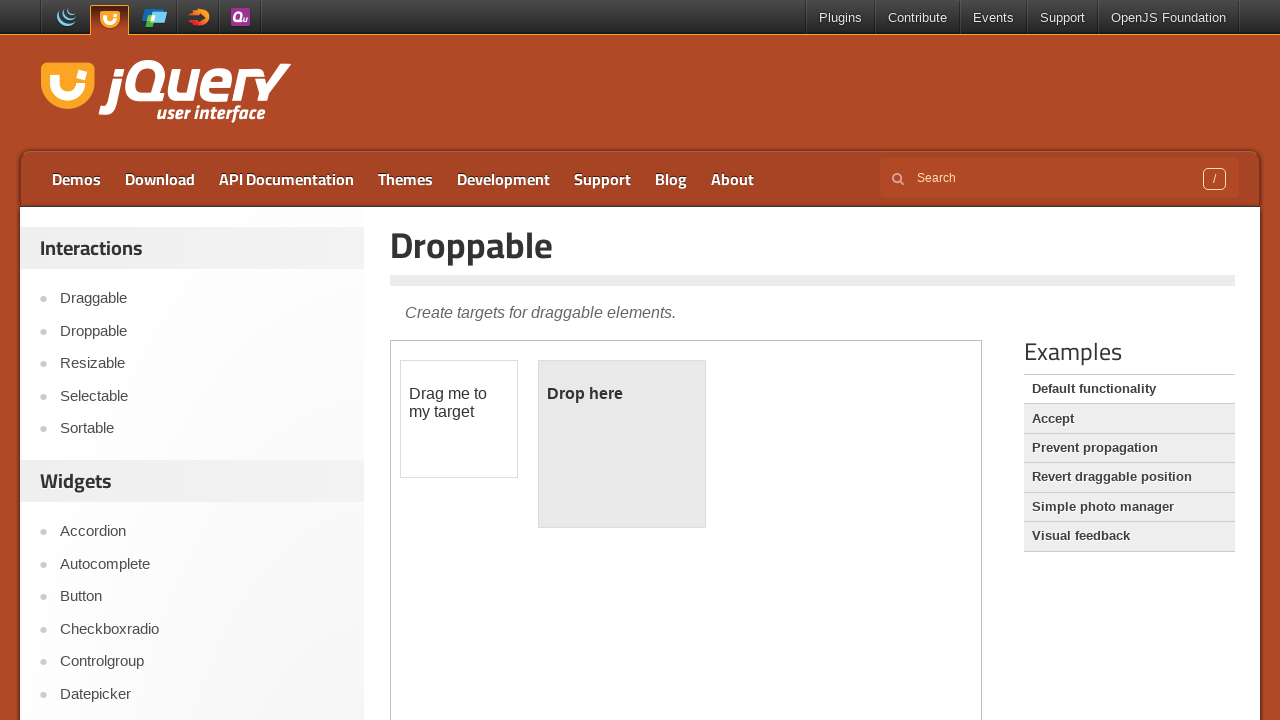

Located the draggable source element
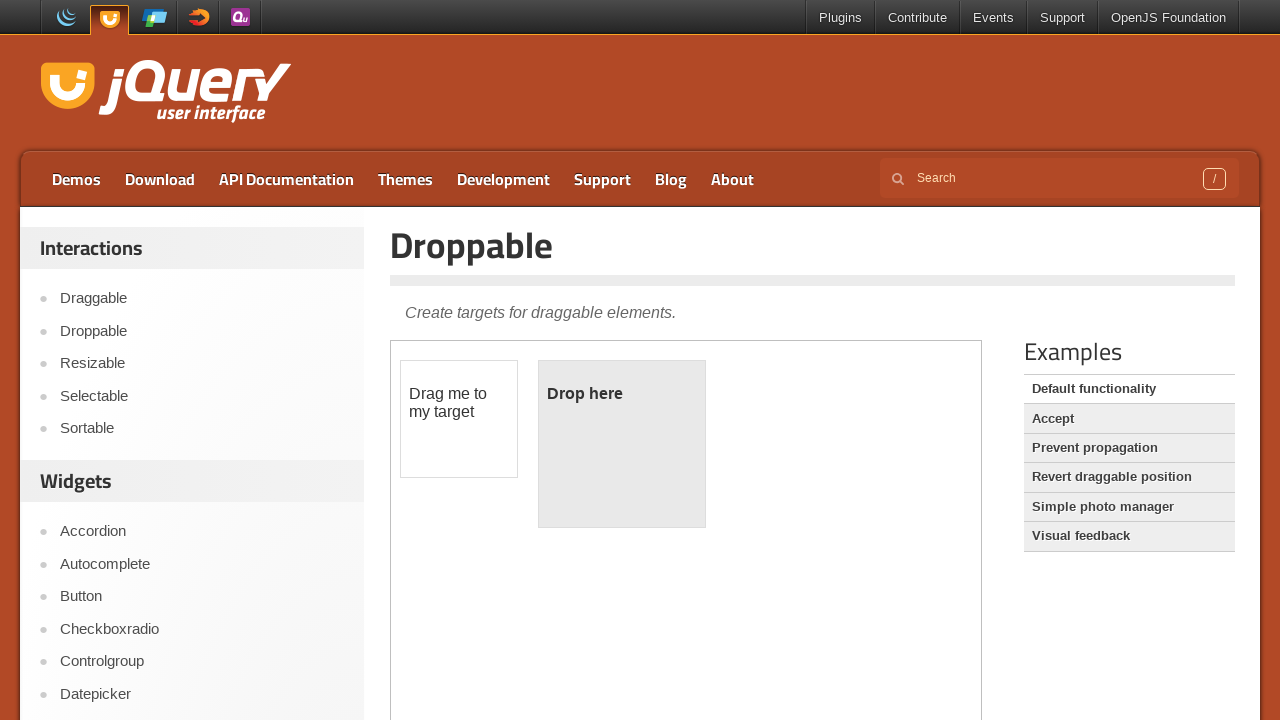

Located the droppable target element
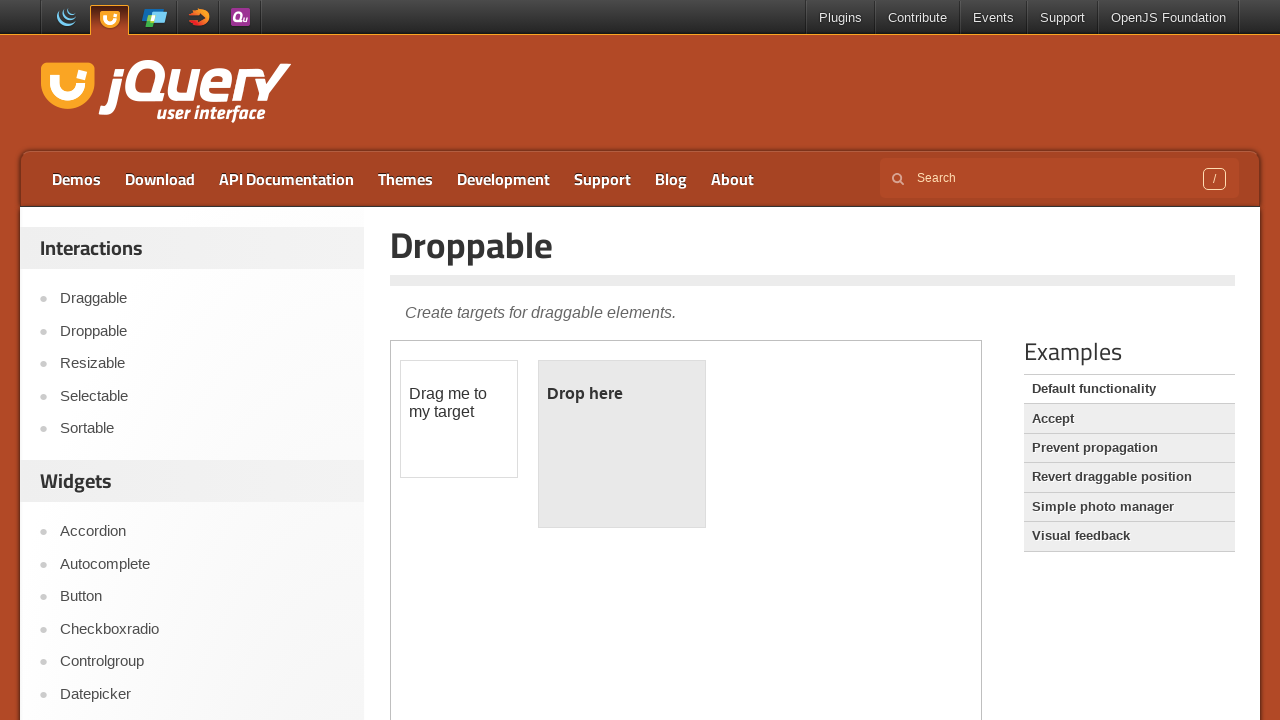

Dragged the source element onto the target droppable area at (622, 444)
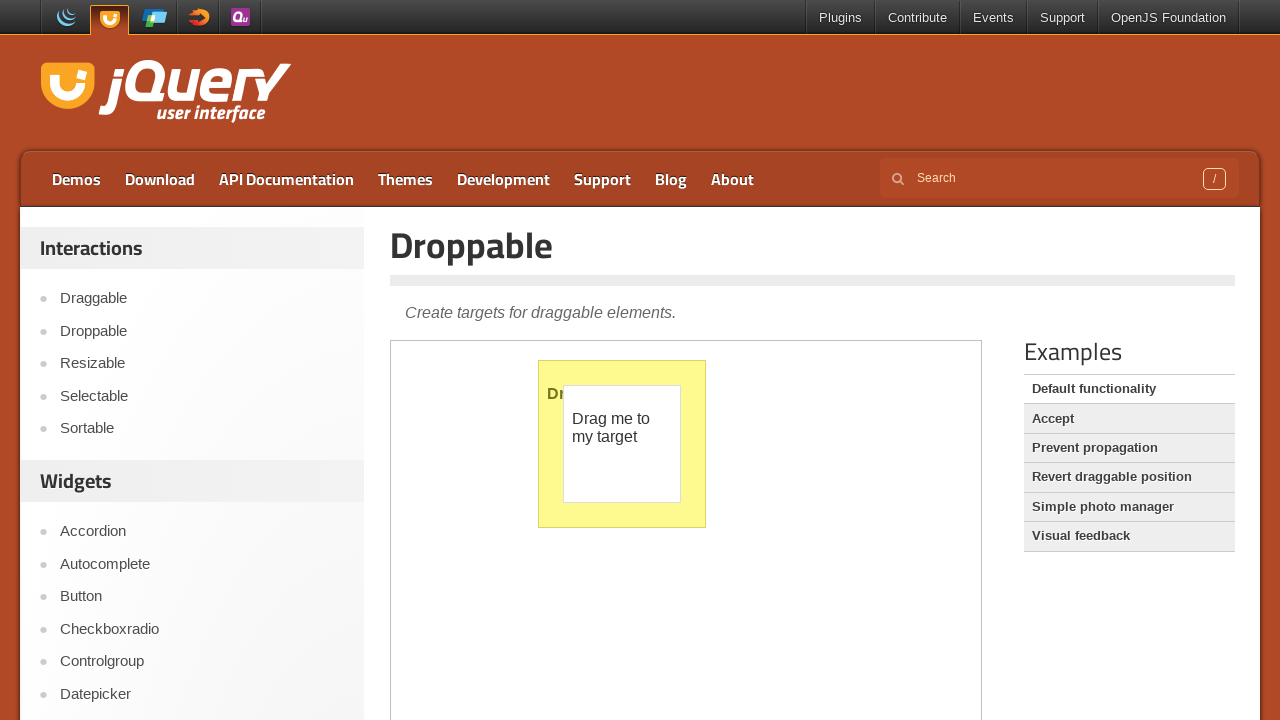

Verified successful drop - droppable element now displays 'Dropped!' text
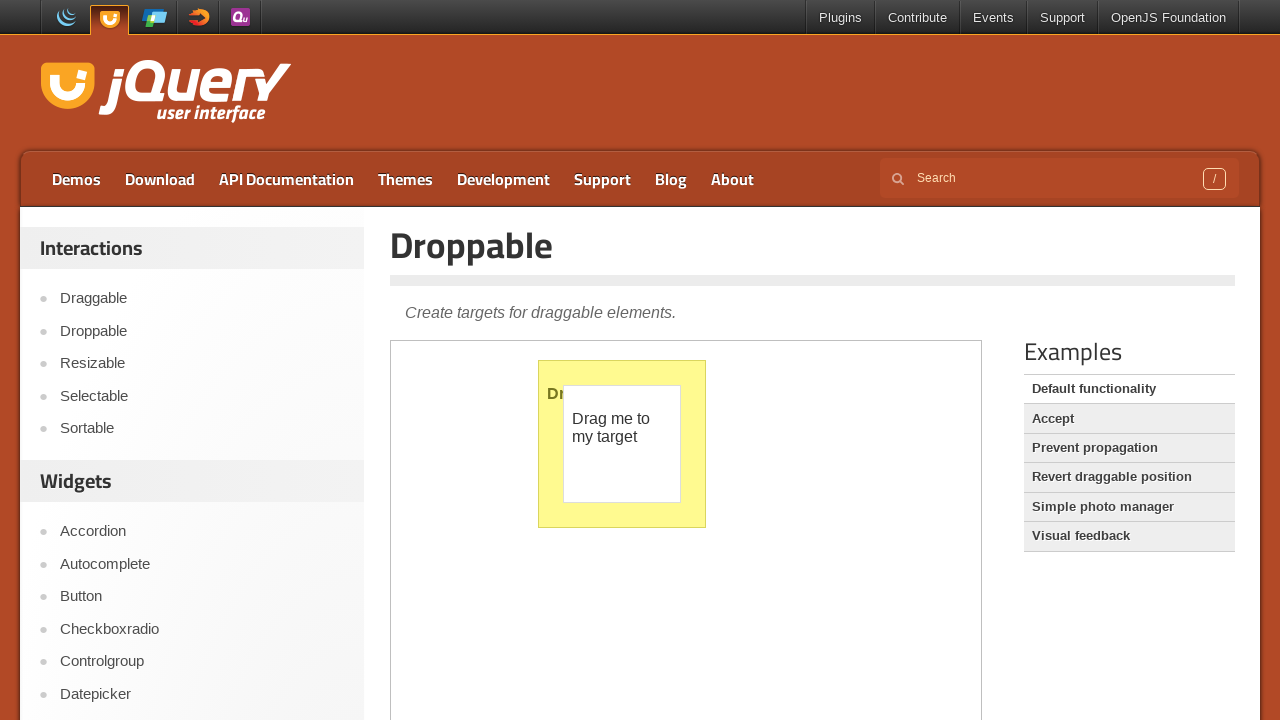

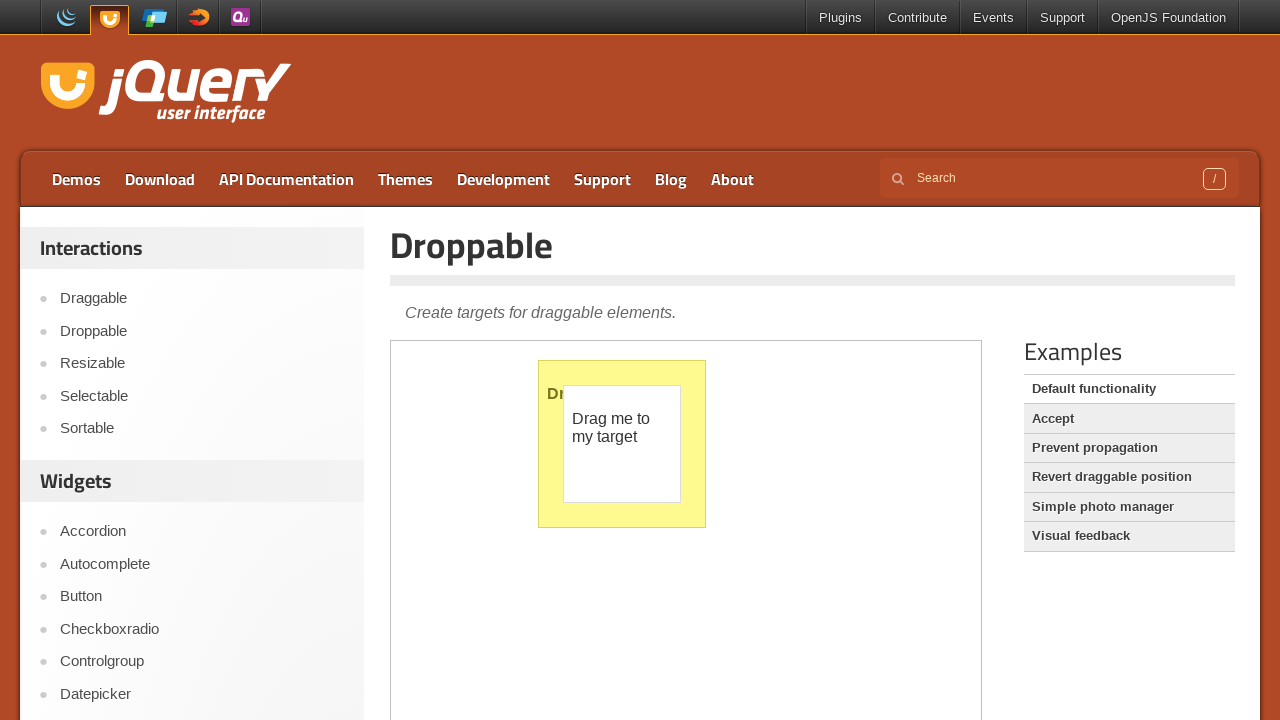